Tests dynamic controls page by clicking Remove button, explicitly waiting for "It's gone!" message, clicking Add button, and explicitly waiting for "It's back!" message.

Starting URL: https://the-internet.herokuapp.com/dynamic_controls

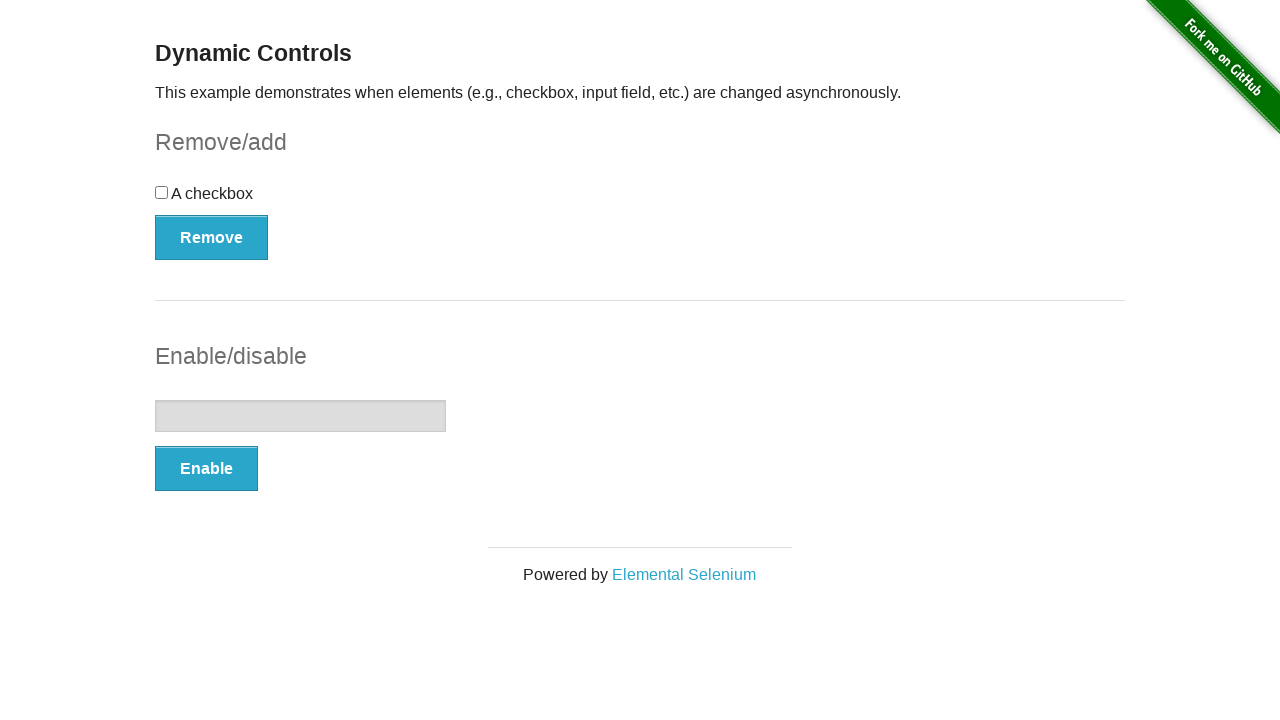

Clicked Remove button at (212, 237) on xpath=//*[text()='Remove']
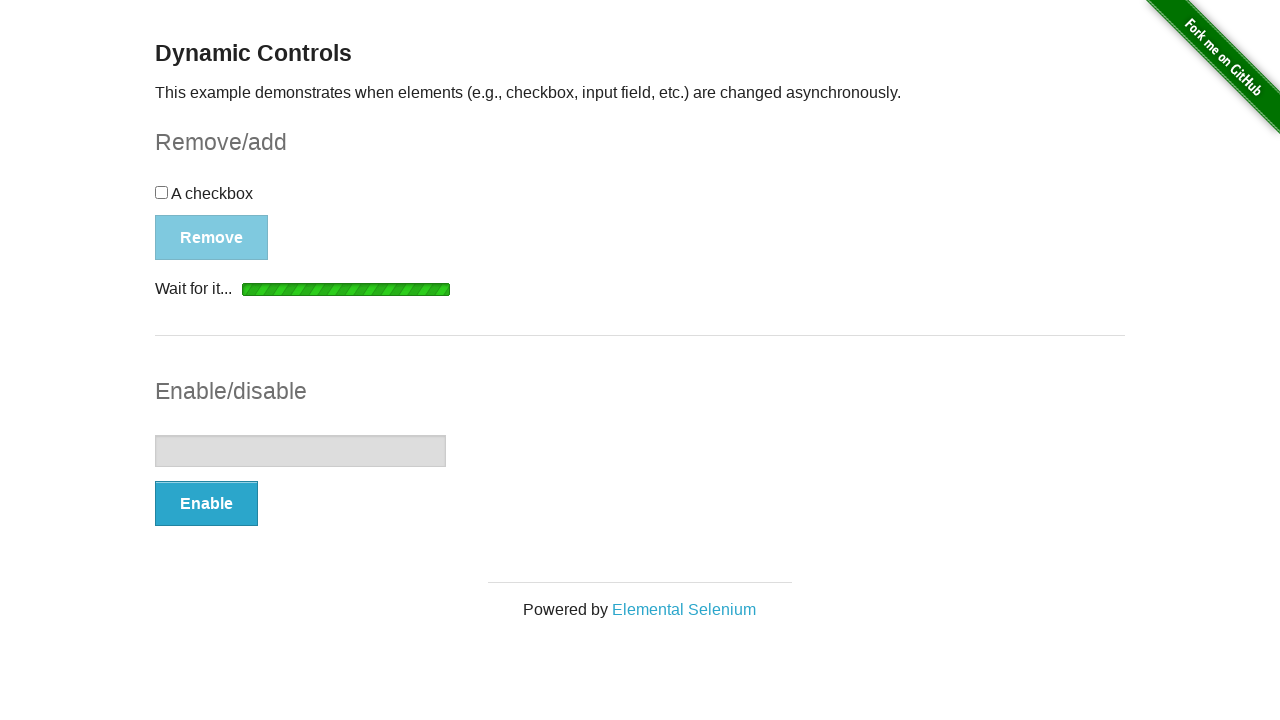

Waited for 'It's gone!' message to be visible
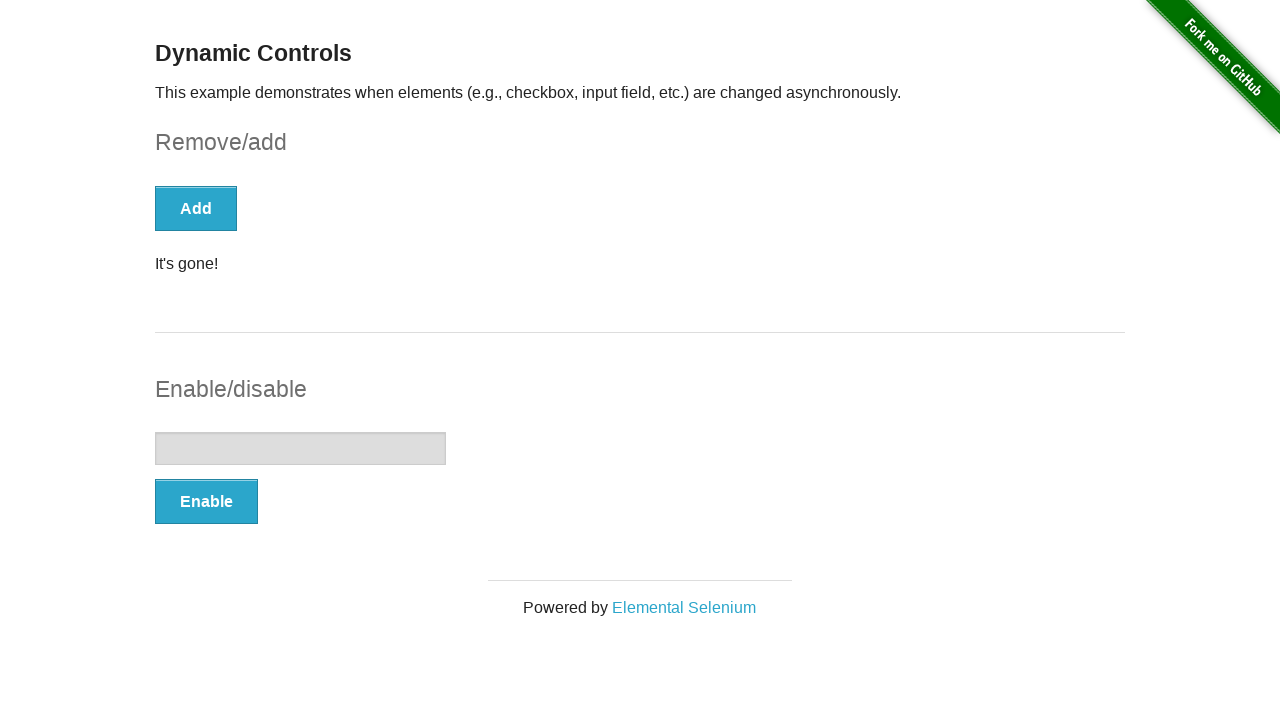

Located 'It's gone!' element
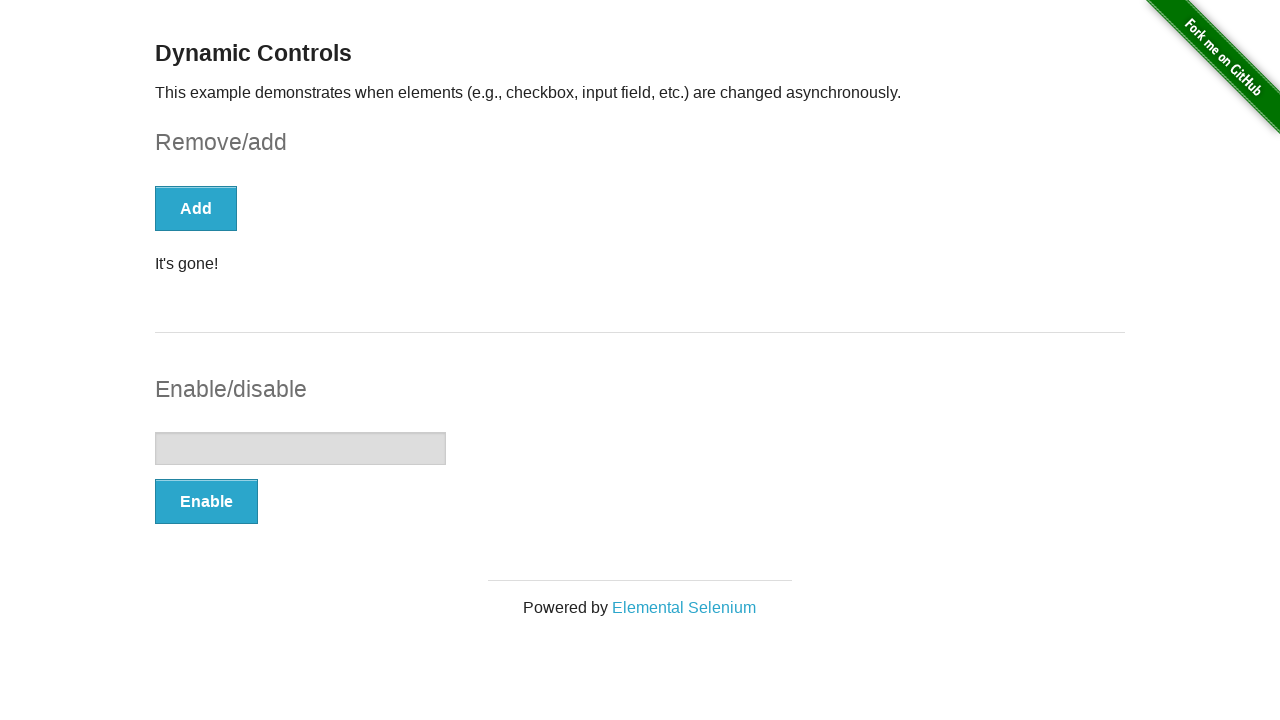

Verified 'It's gone!' element is visible
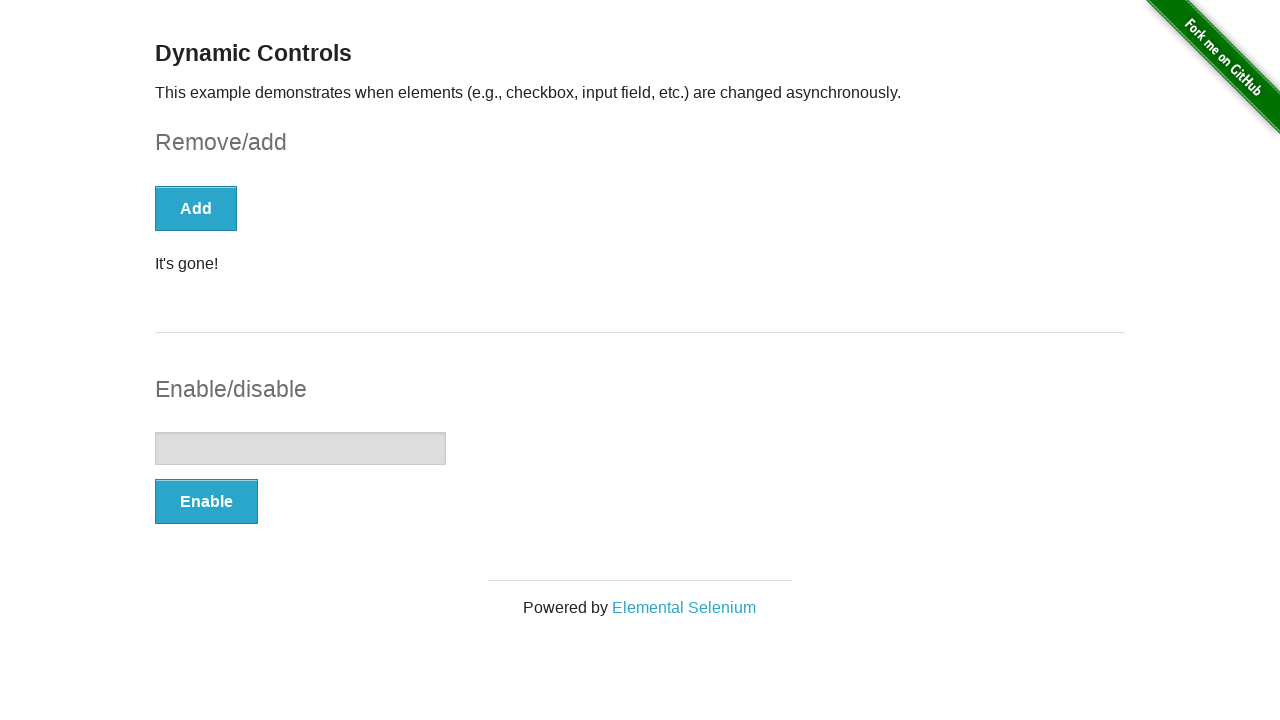

Clicked Add button at (196, 208) on xpath=//*[text()='Add']
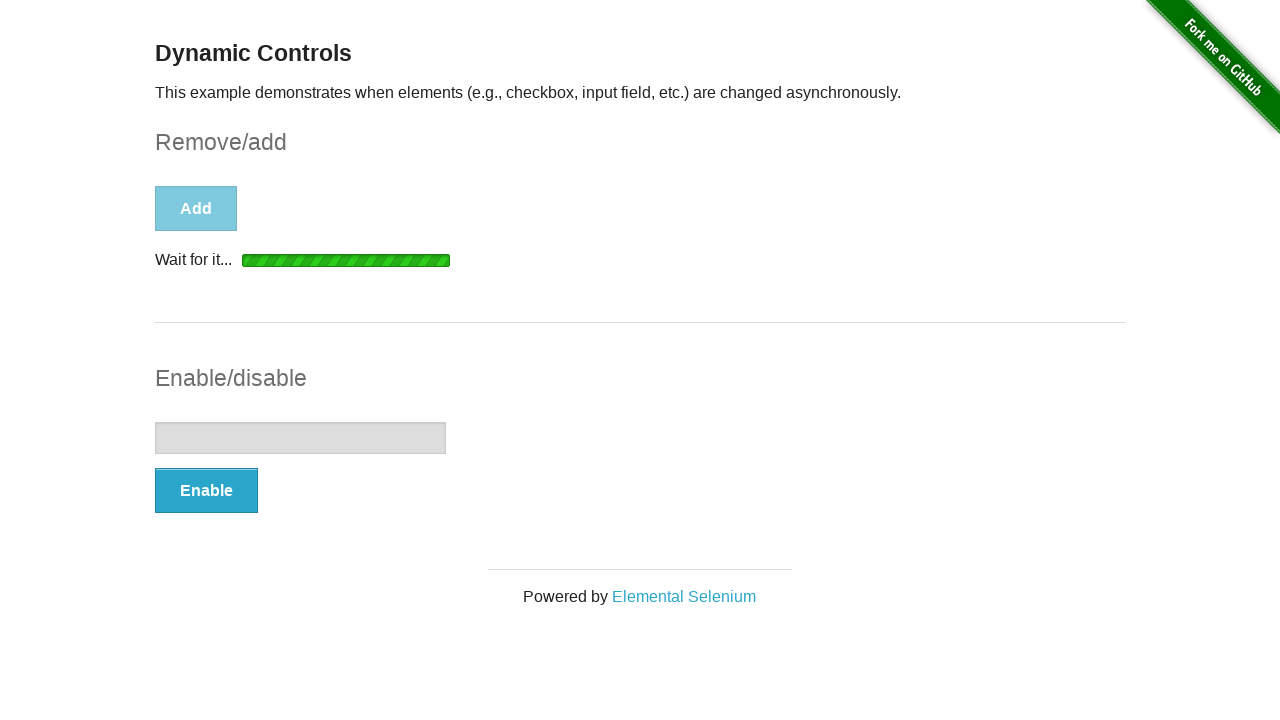

Waited for 'It's back!' message to be visible
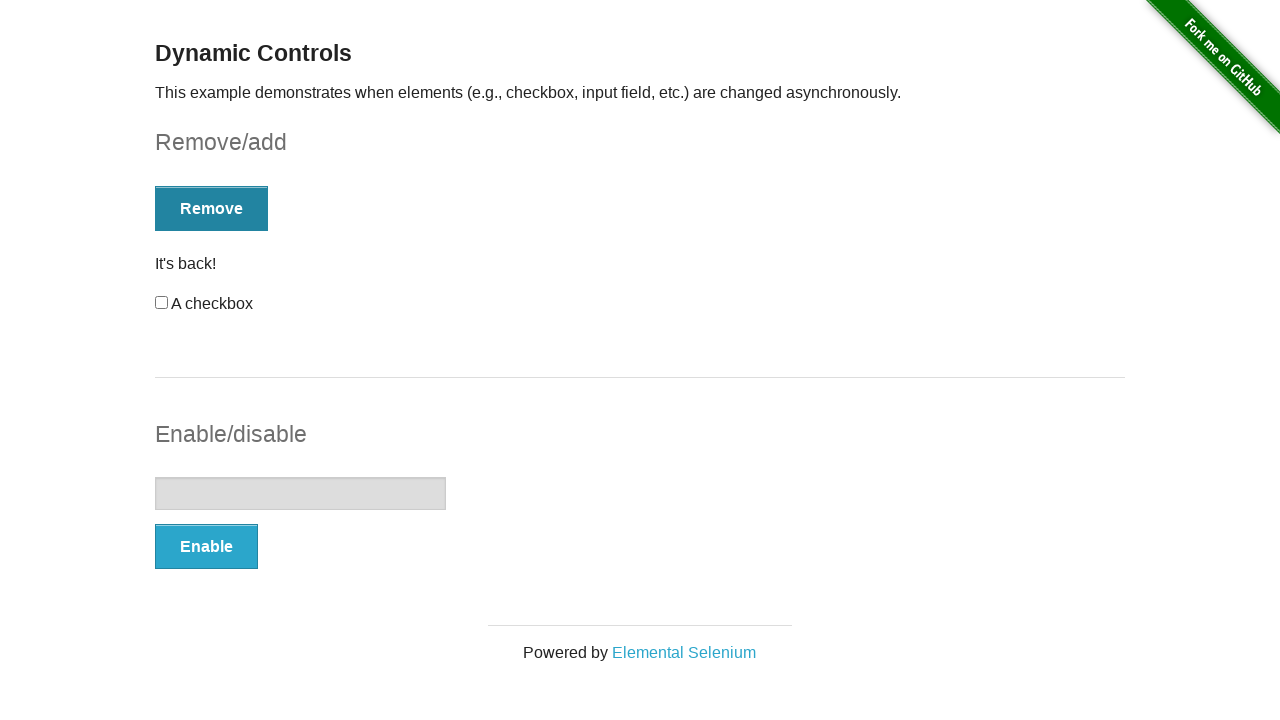

Located 'It's back!' element
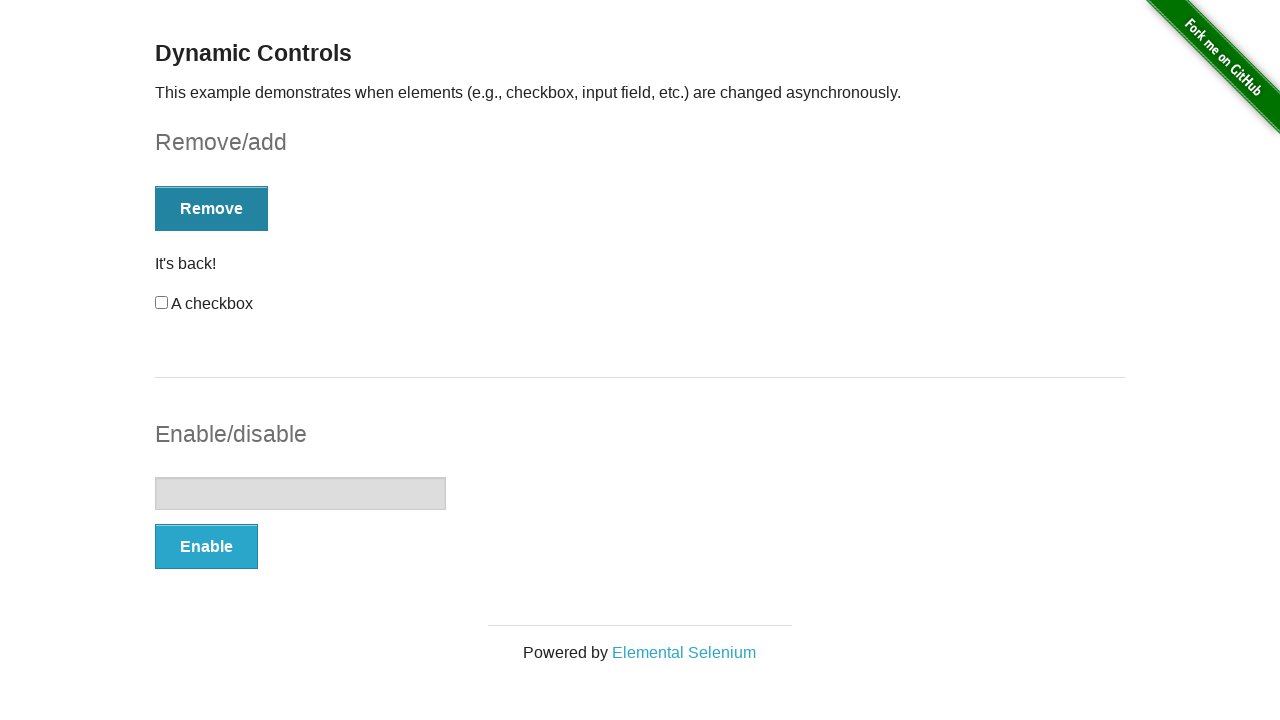

Verified 'It's back!' element is visible
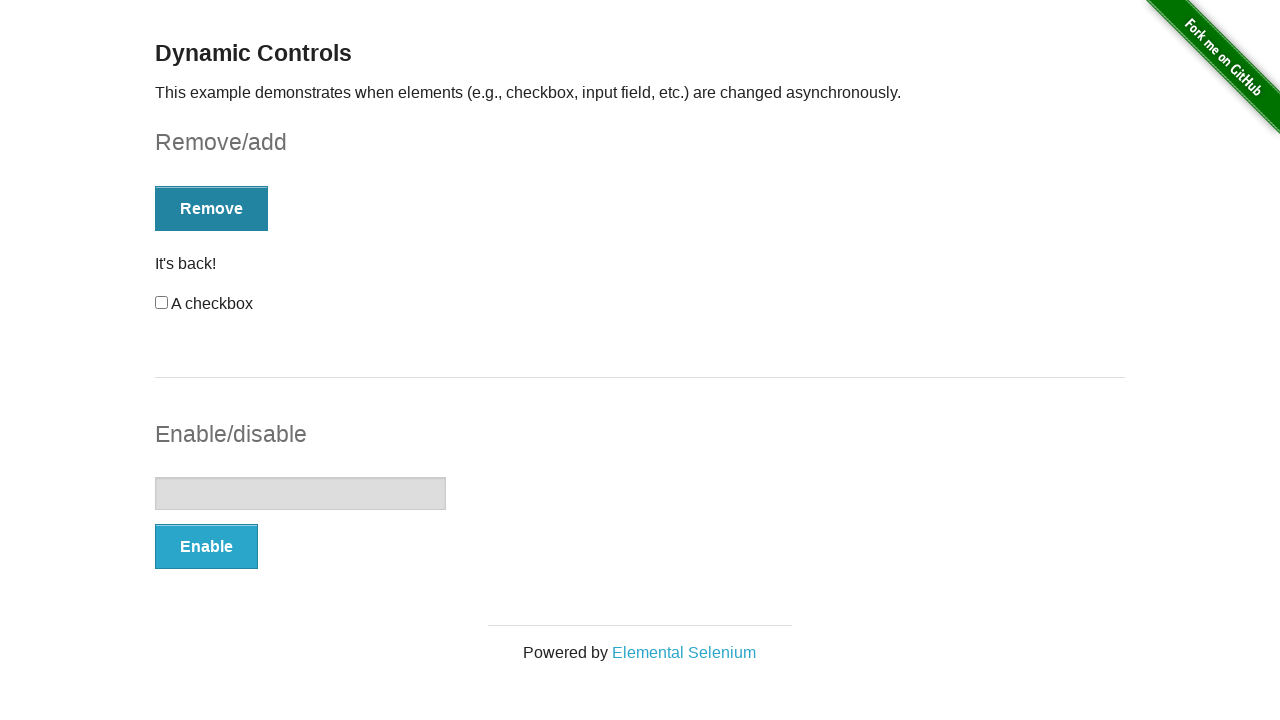

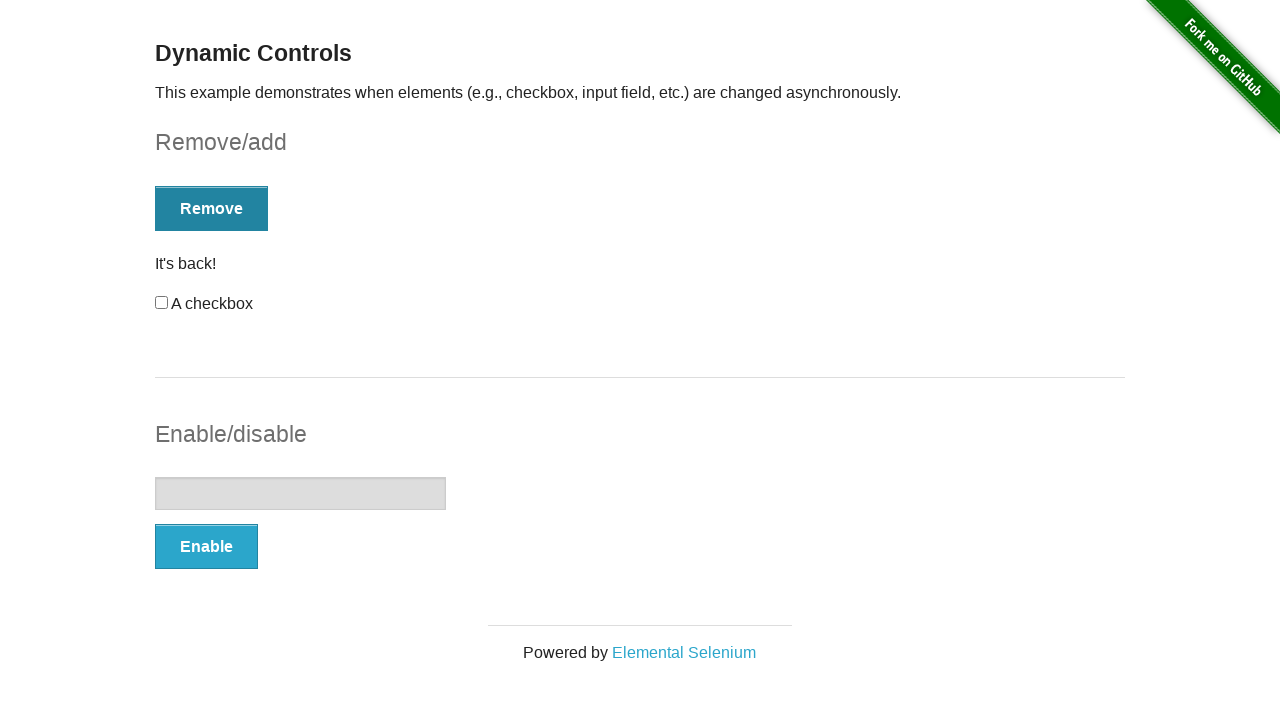